Tests the presence of product categories widget in the catalog section

Starting URL: http://intershop5.skillbox.ru/

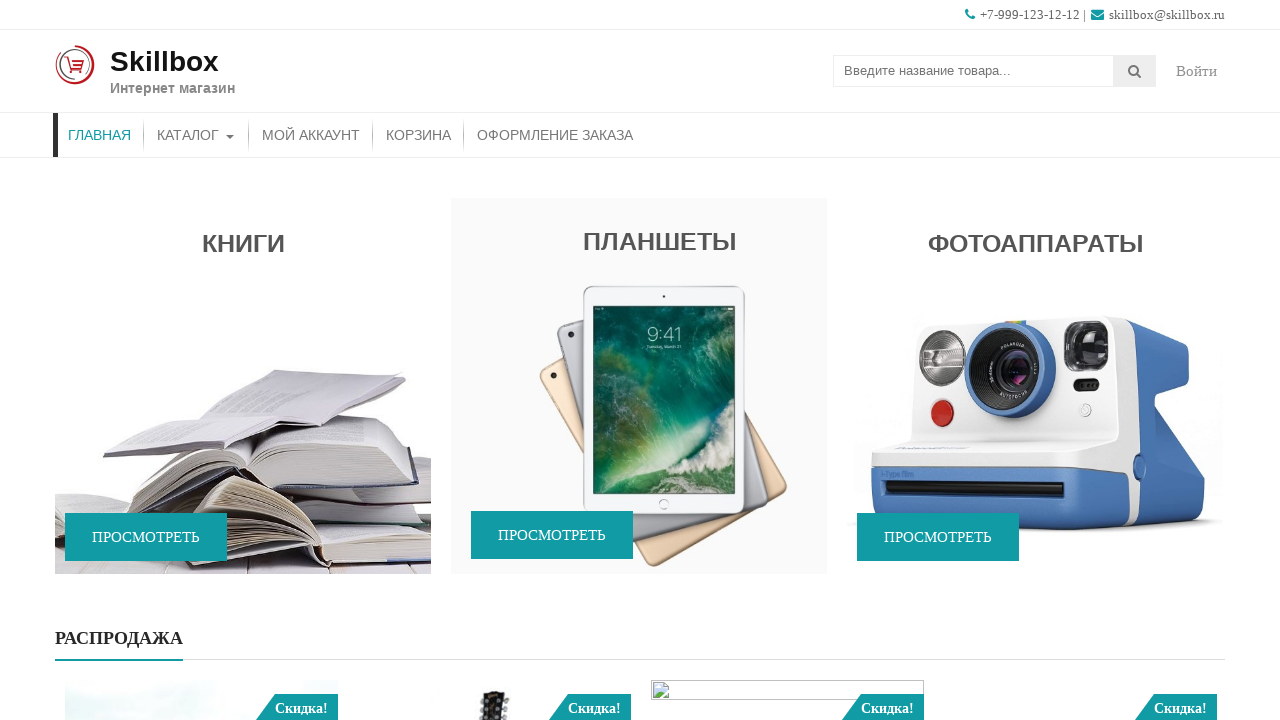

Clicked on catalog menu item at (196, 135) on #menu-item-46
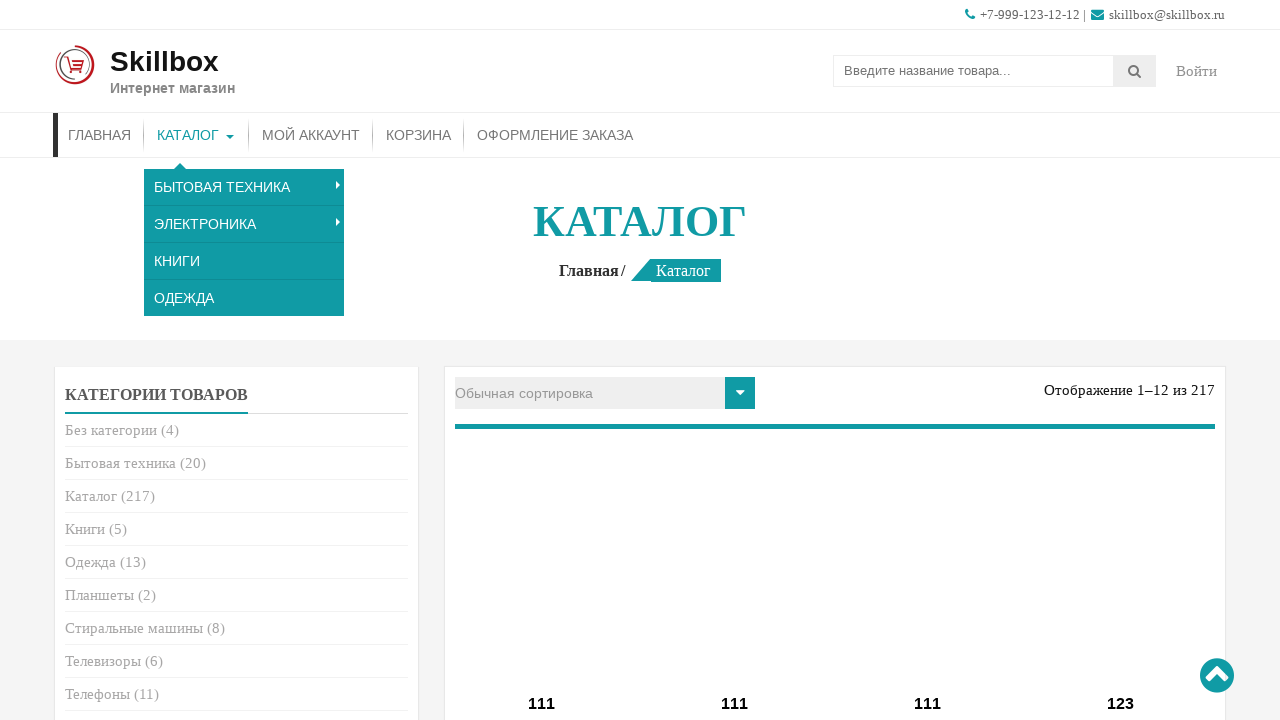

Product categories widget is displayed
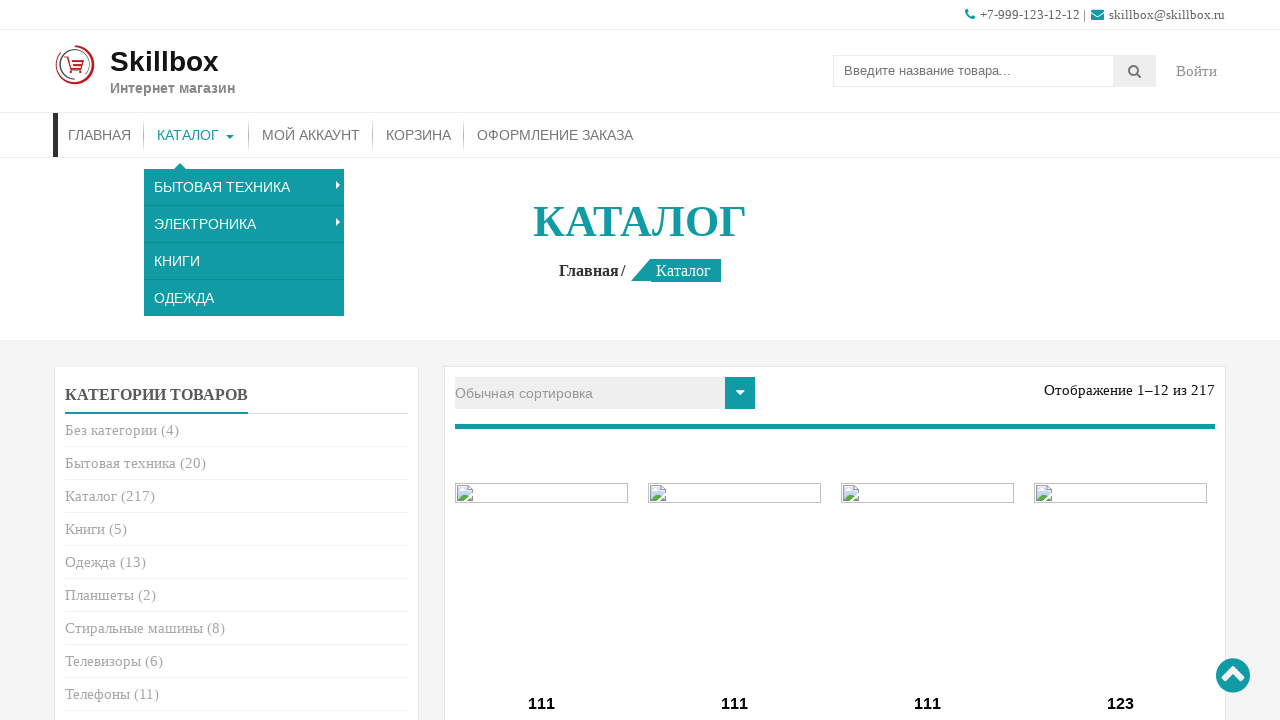

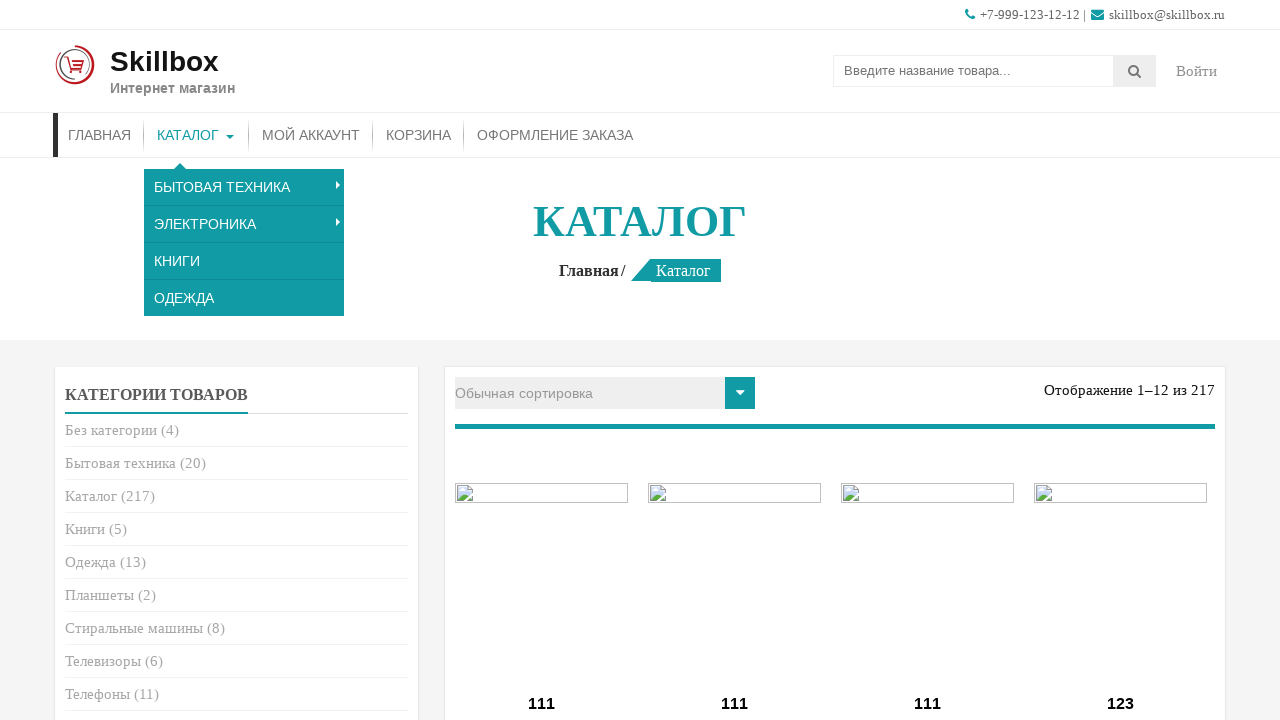